Tests JavaScript alert handling by triggering an alert popup and accepting it

Starting URL: https://www.hyrtutorials.com/p/alertsdemo.html

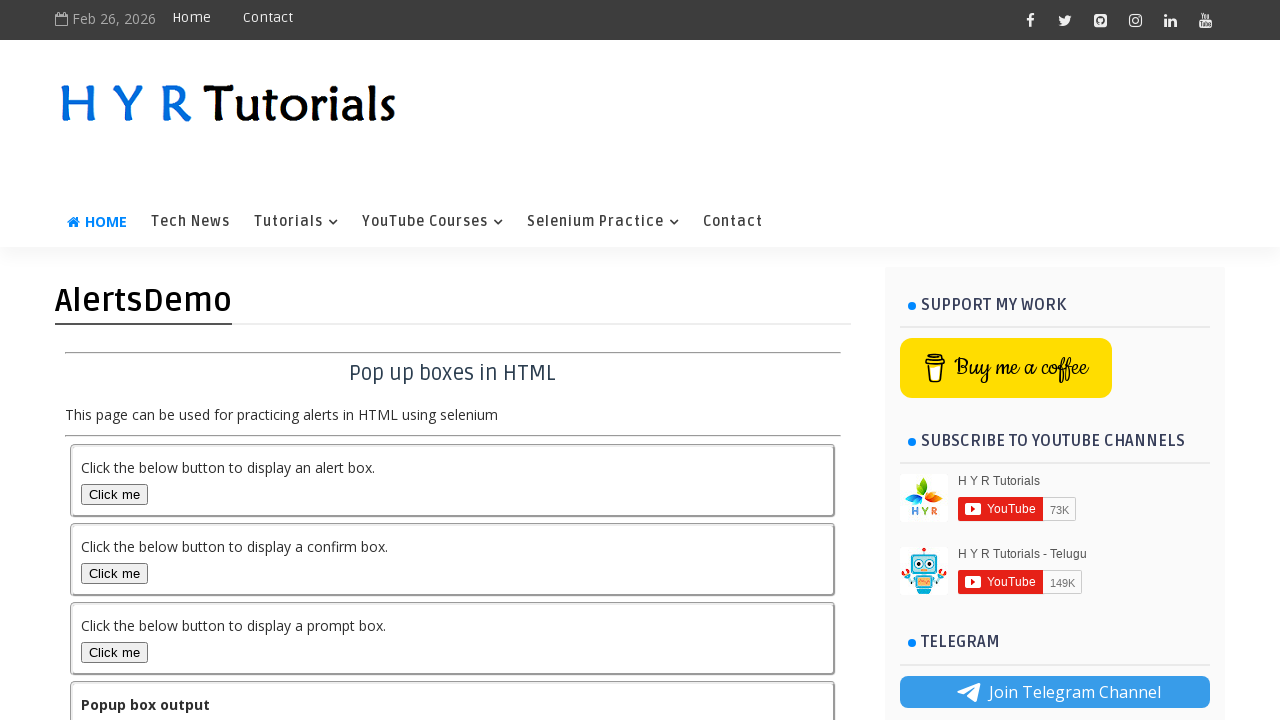

Set up dialog handler to accept alerts
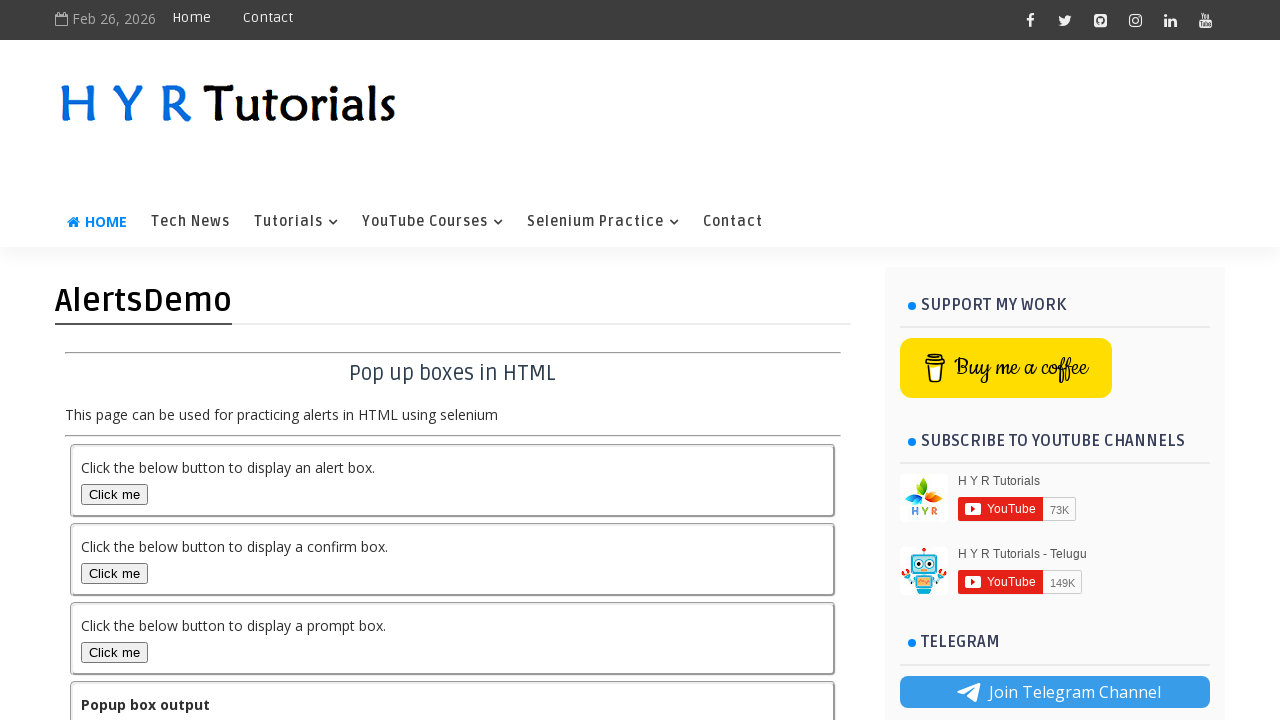

Clicked alert button to trigger JavaScript alert popup at (114, 494) on #alertBox
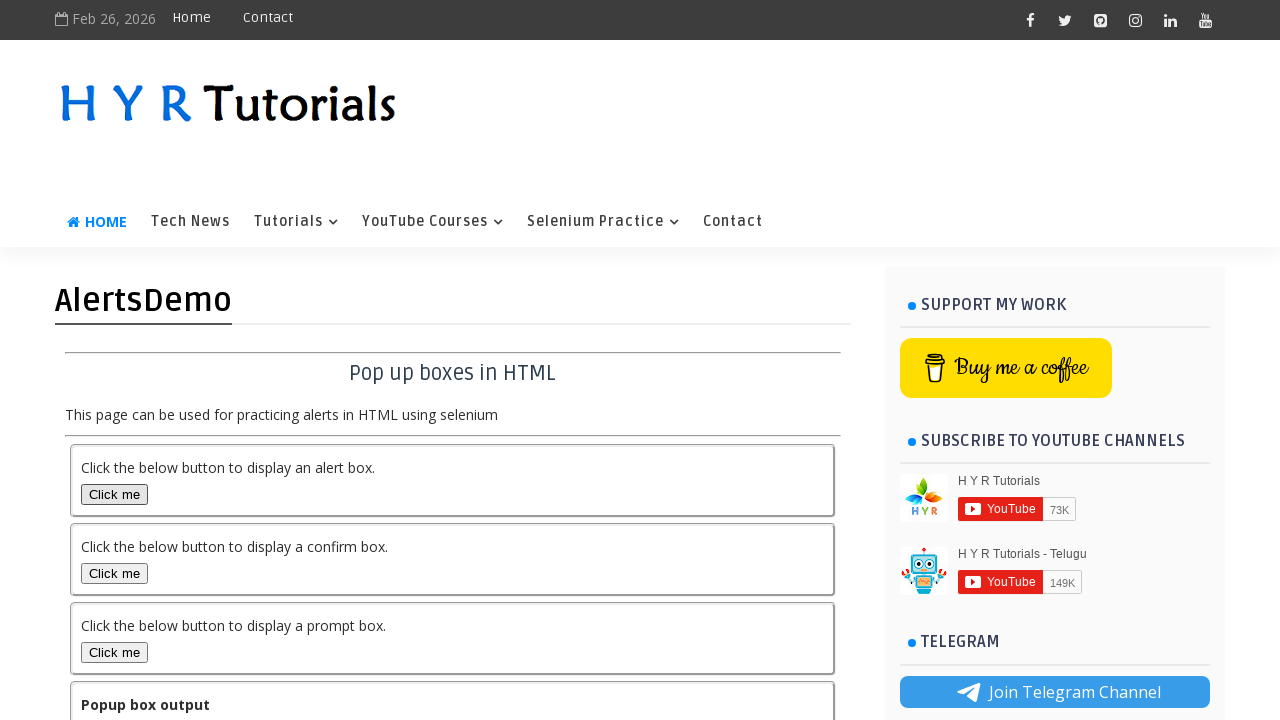

Waited 2 seconds for alert to be processed
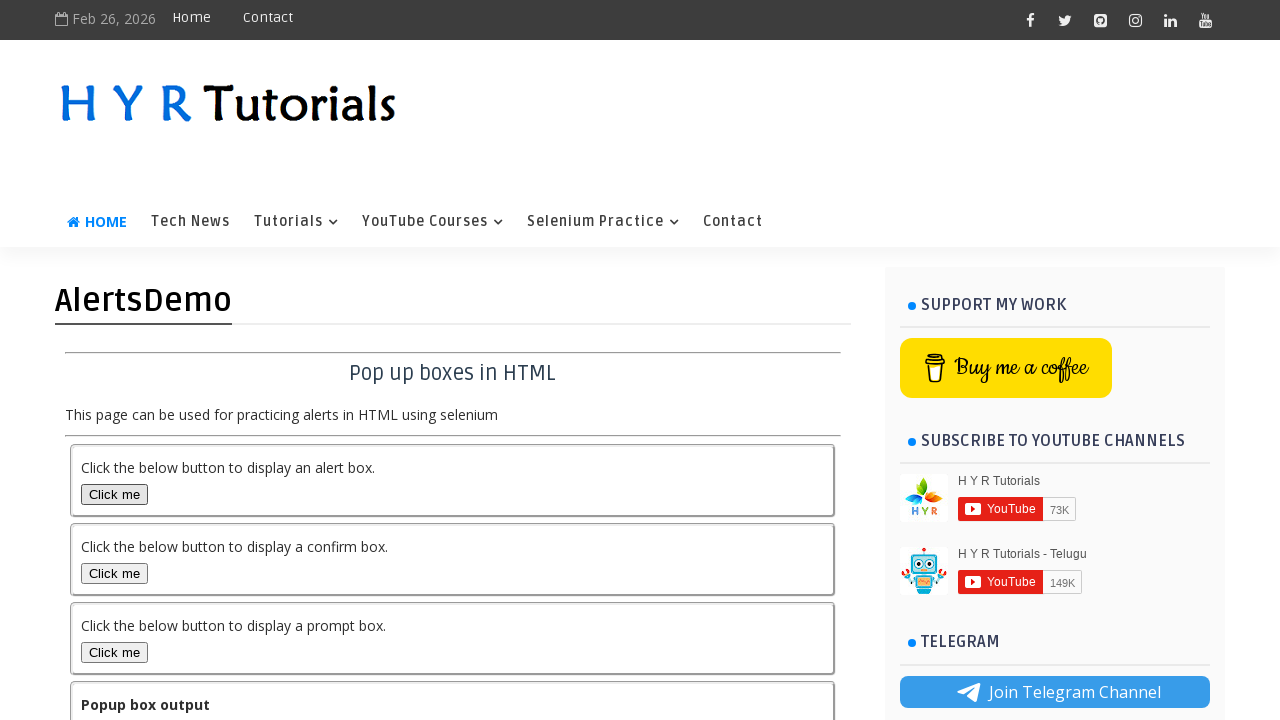

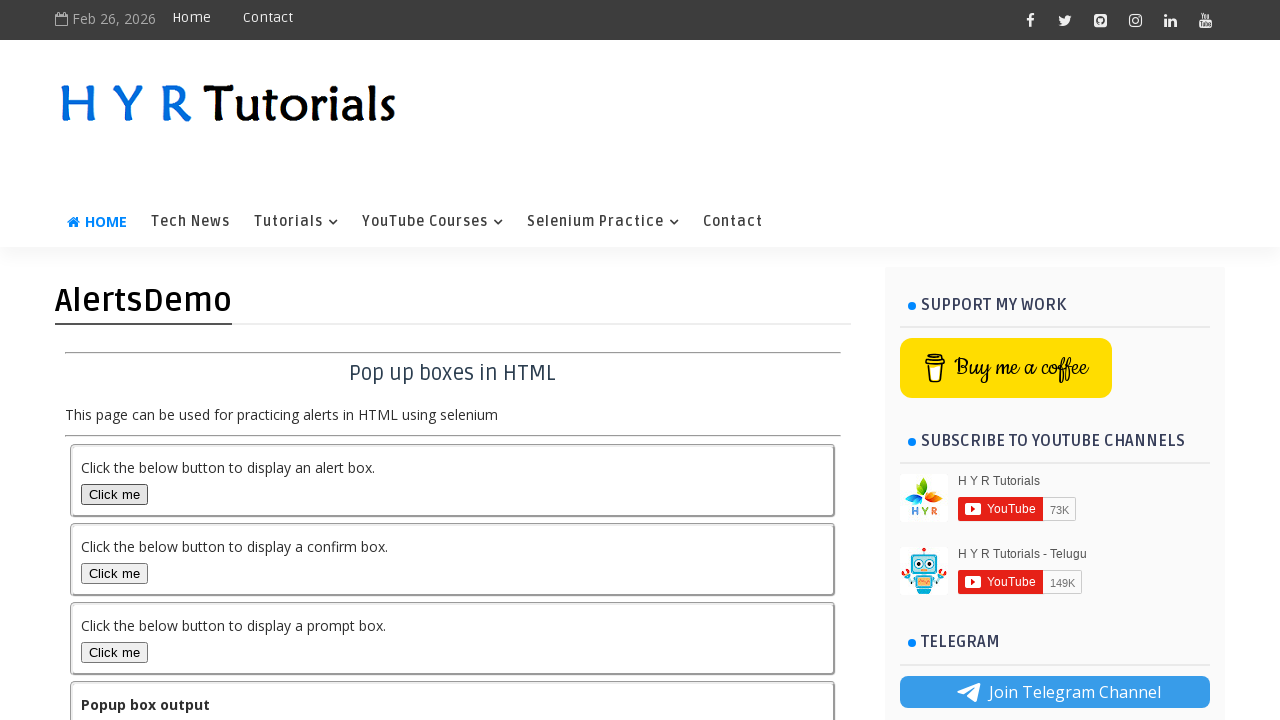